Tests dropdown selection functionality by selecting currency options using different methods (by index, visible text, and value)

Starting URL: https://rahulshettyacademy.com/dropdownsPractise/

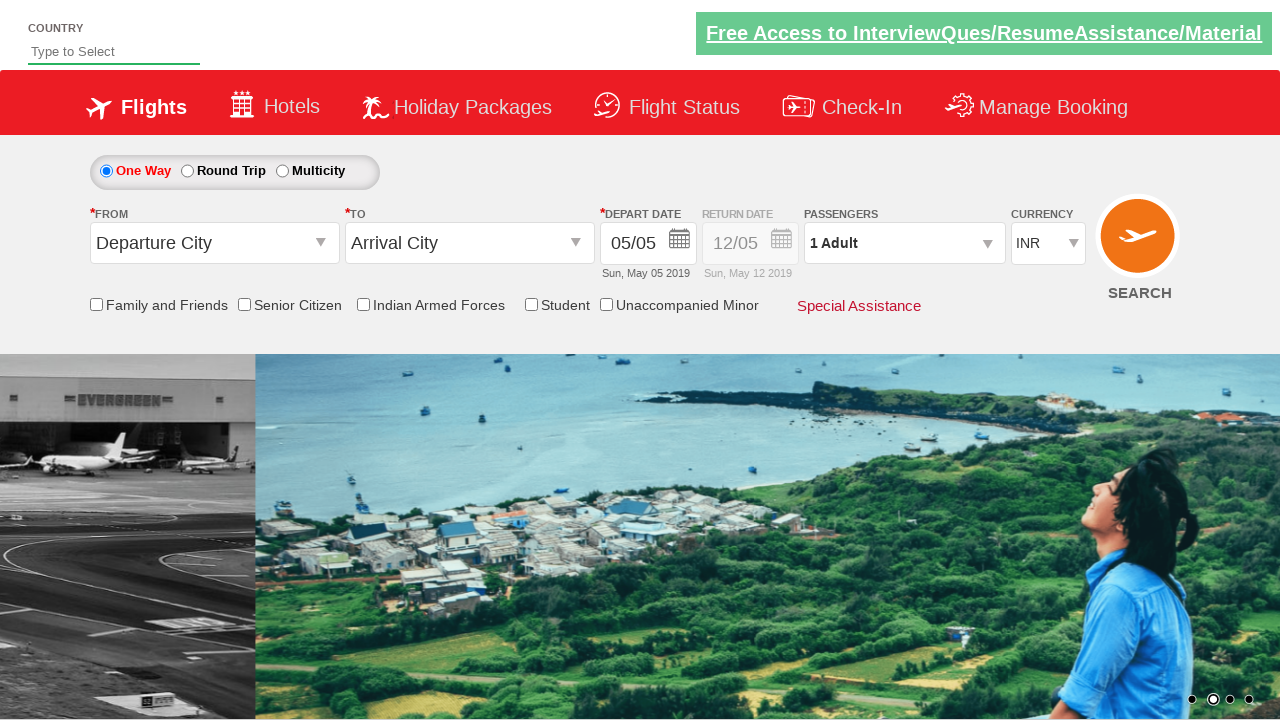

Located currency dropdown element
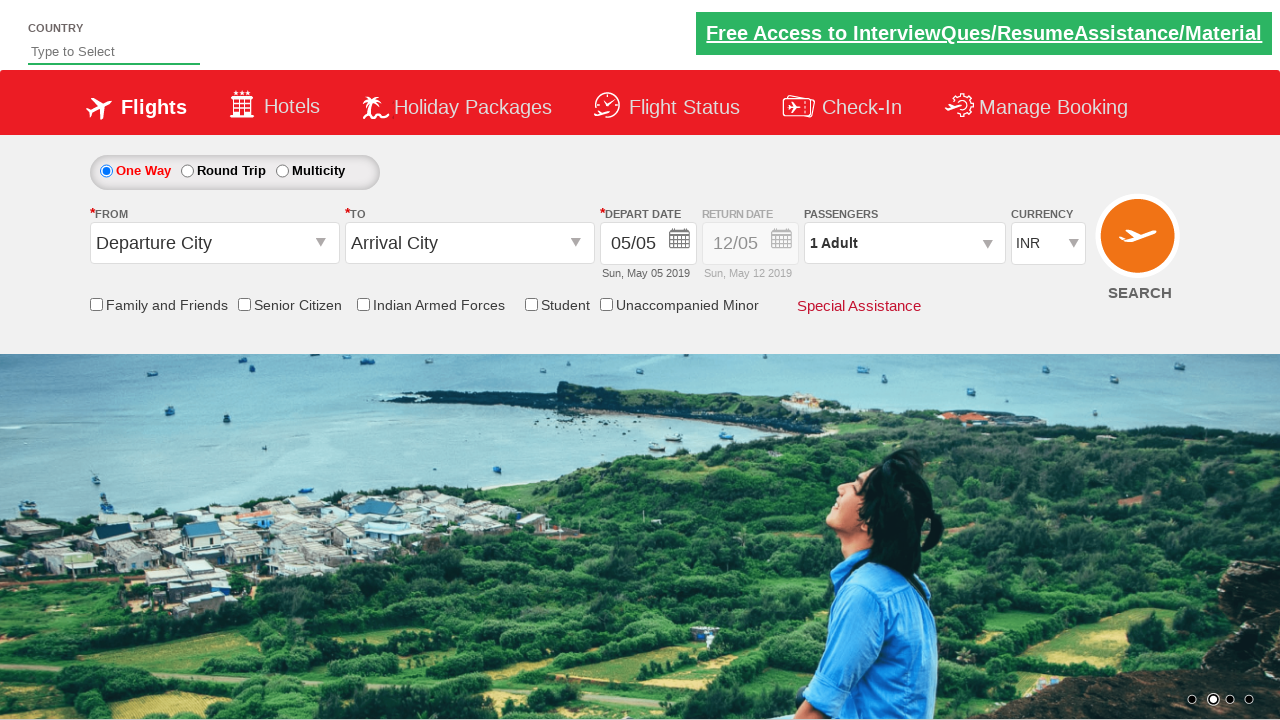

Selected currency by index 3 (4th option) on #ctl00_mainContent_DropDownListCurrency
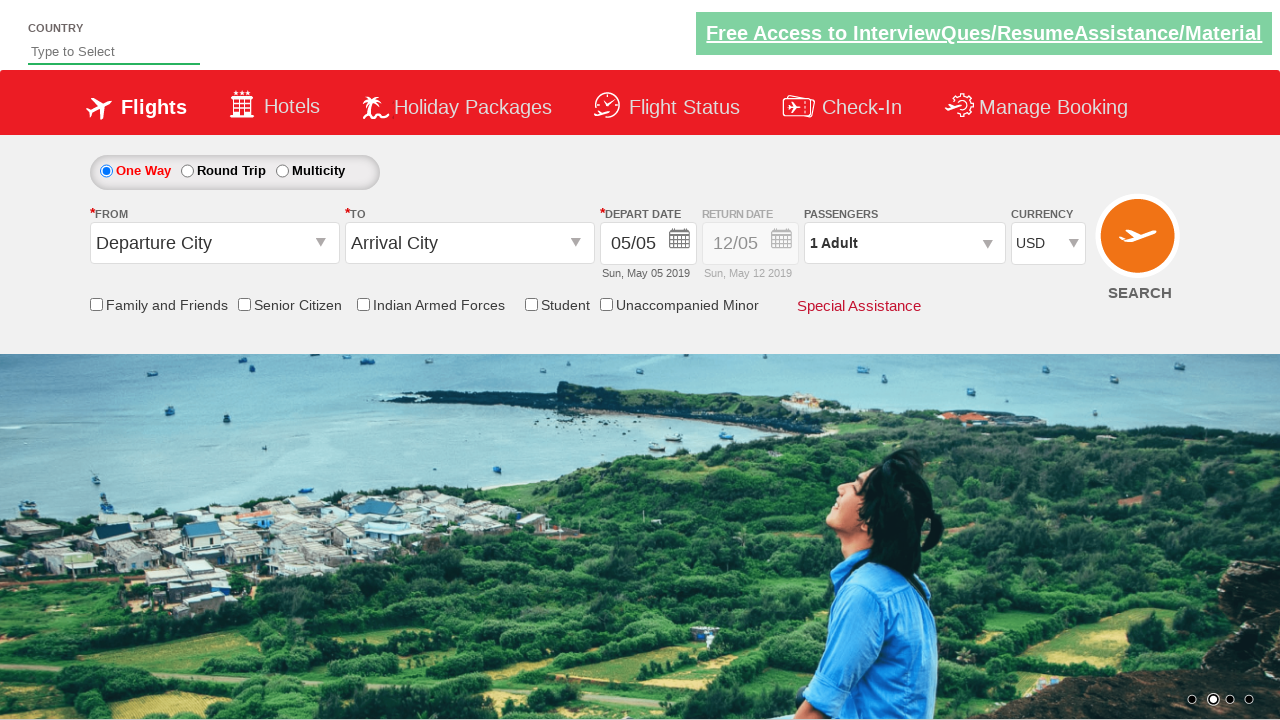

Selected currency by visible text 'AED' on #ctl00_mainContent_DropDownListCurrency
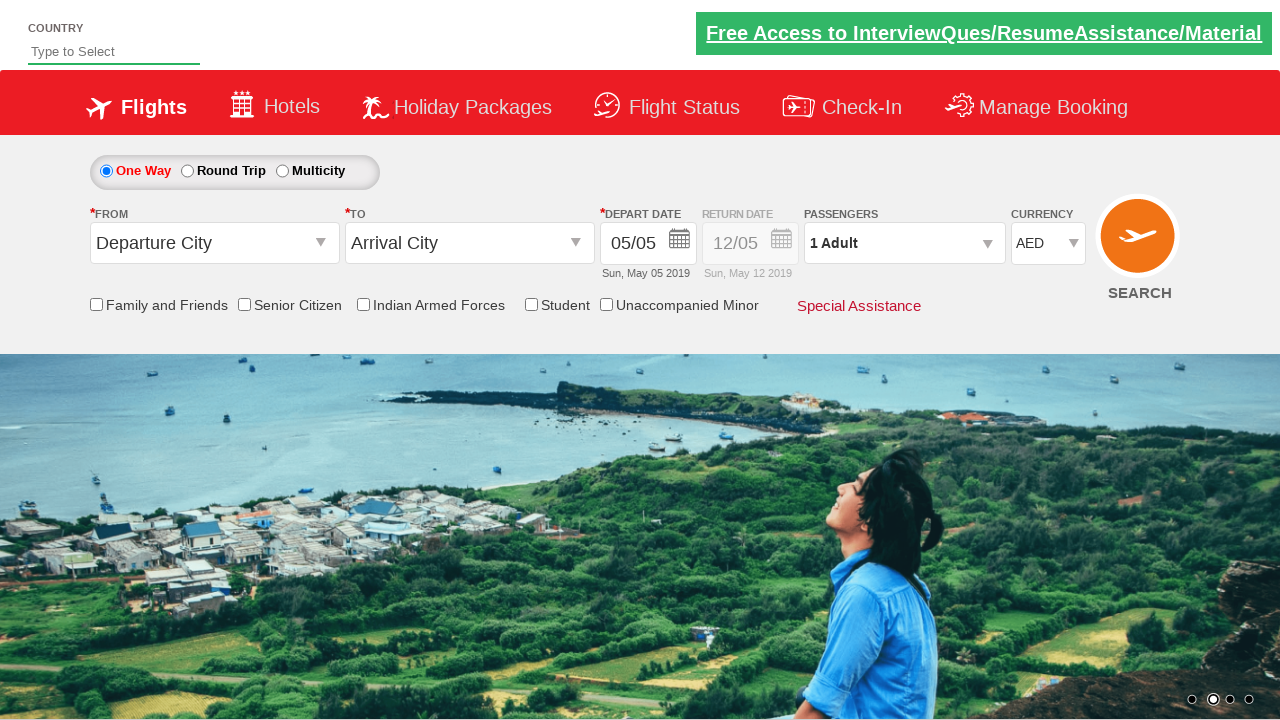

Selected currency by value 'INR' on #ctl00_mainContent_DropDownListCurrency
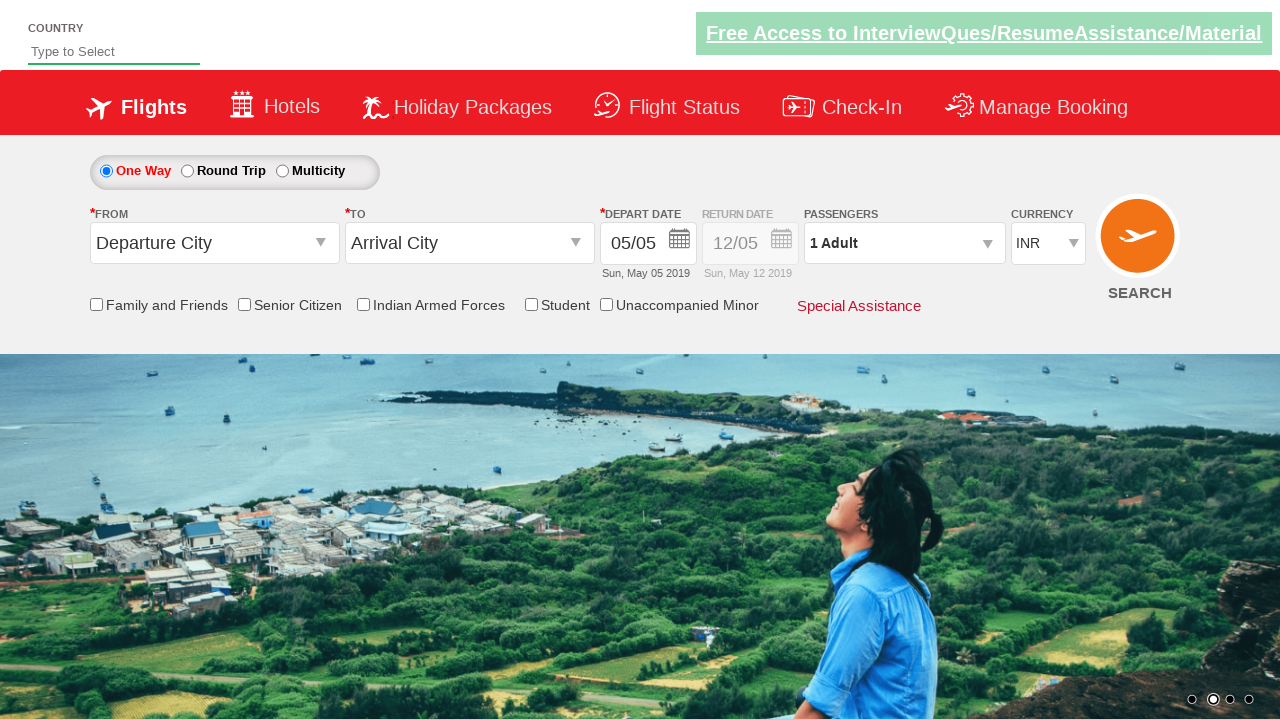

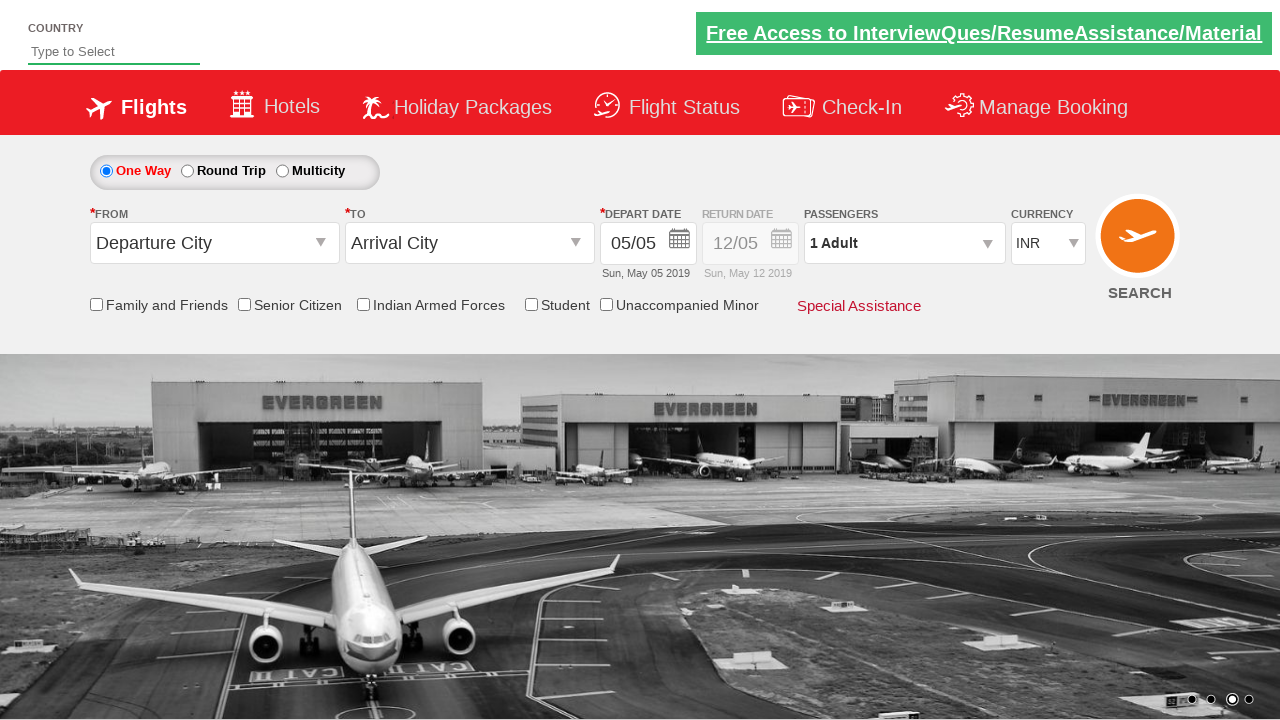